Tests modal window functionality by clicking a button to open a CSS modal dialog on w3schools.

Starting URL: https://www.w3schools.com/howto/howto_css_modals.asp

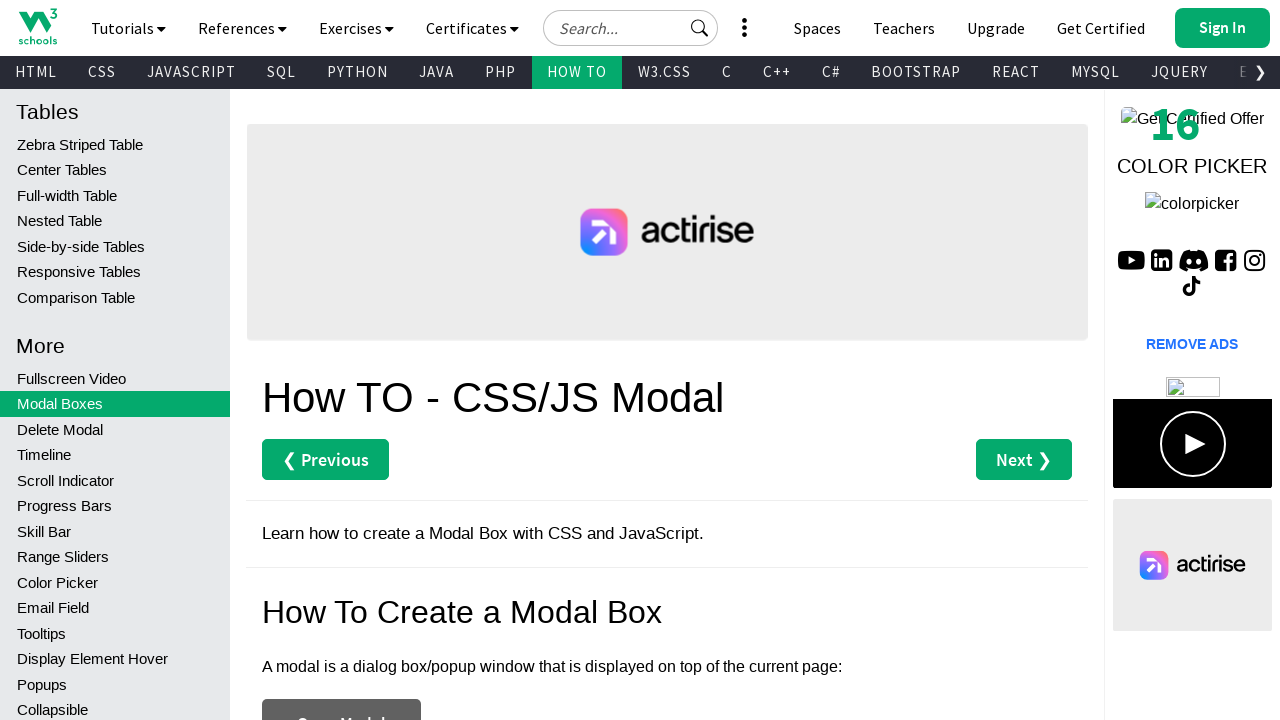

Page fully loaded and network idle state reached
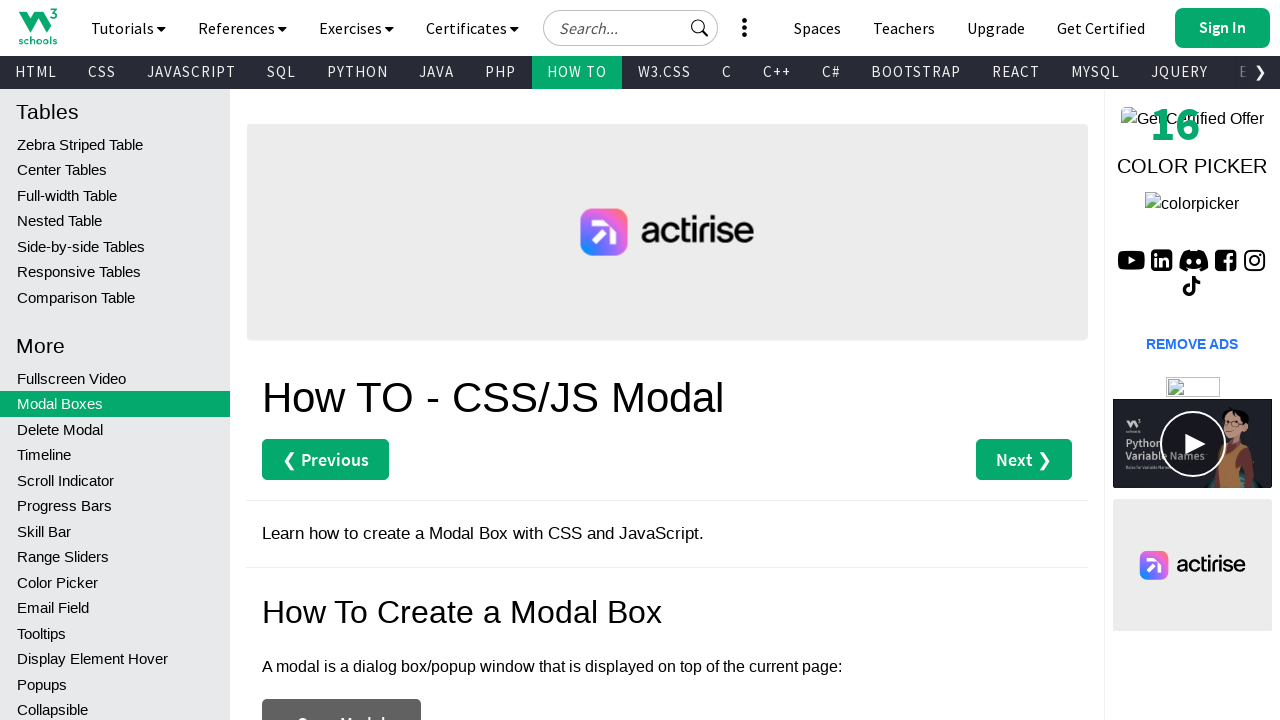

Clicked button to open CSS modal dialog at (342, 695) on xpath=//button[@class='ws-btn w3-dark-grey']
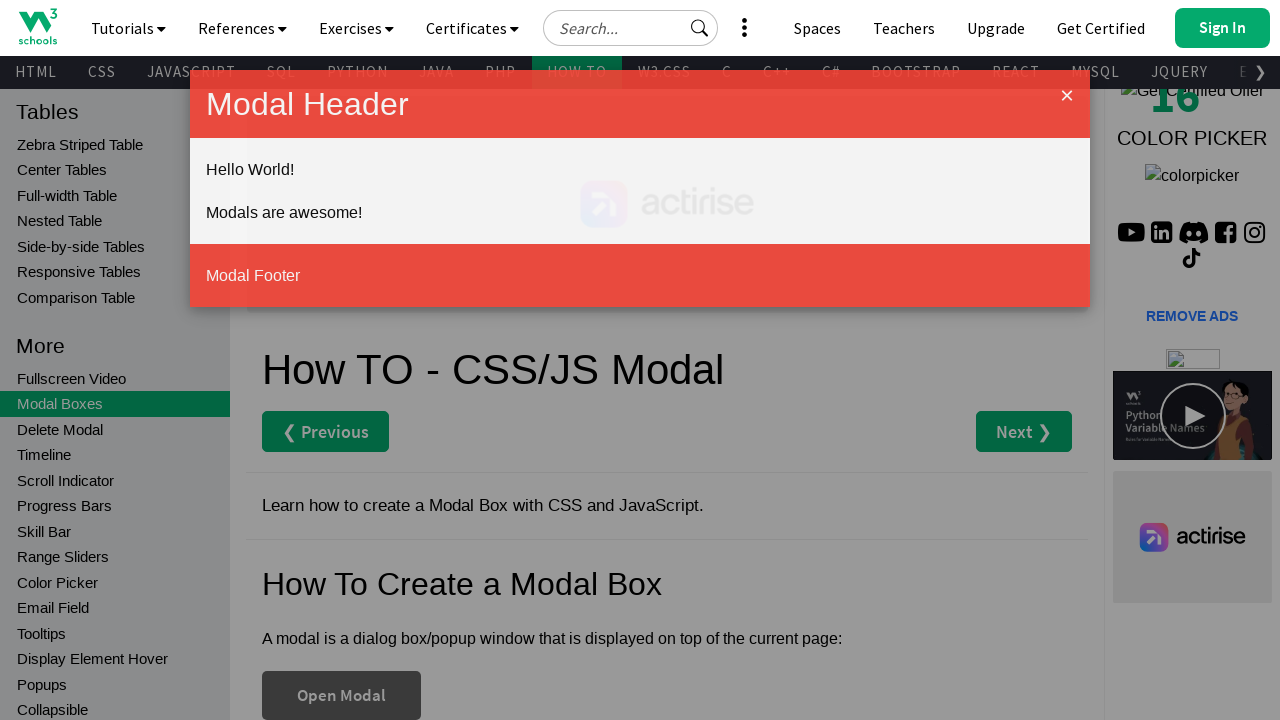

Modal window is now visible
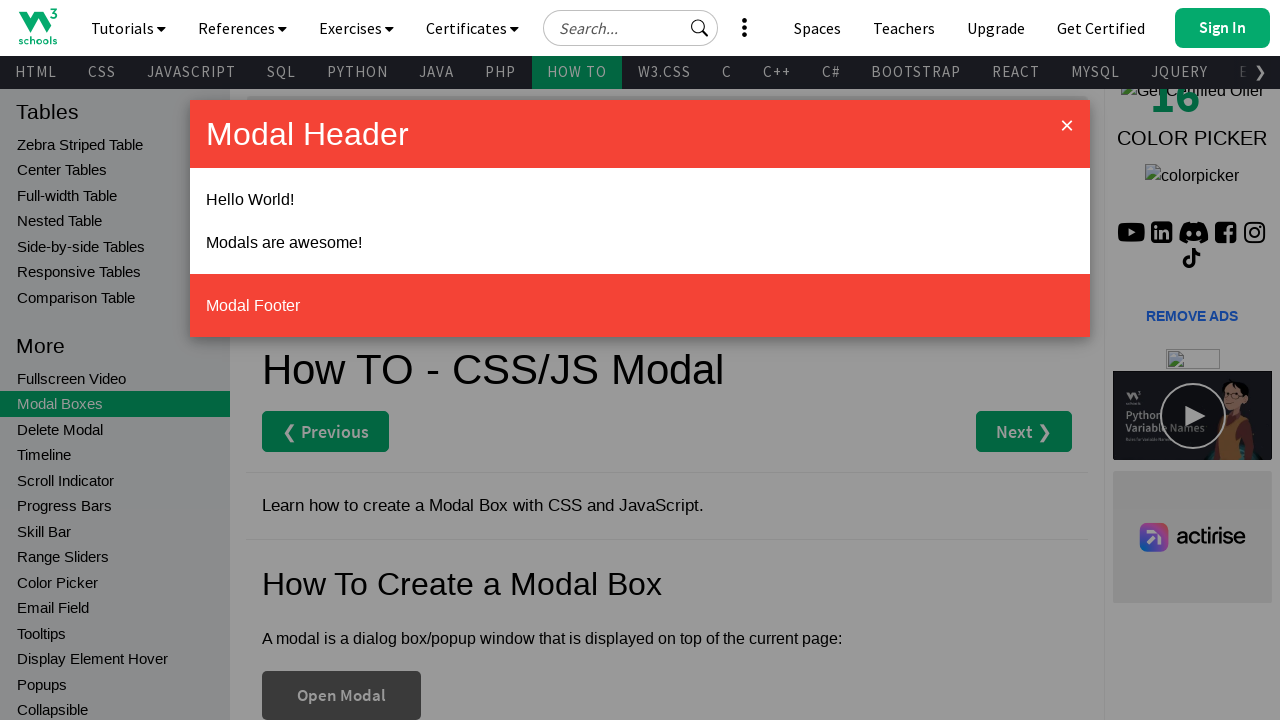

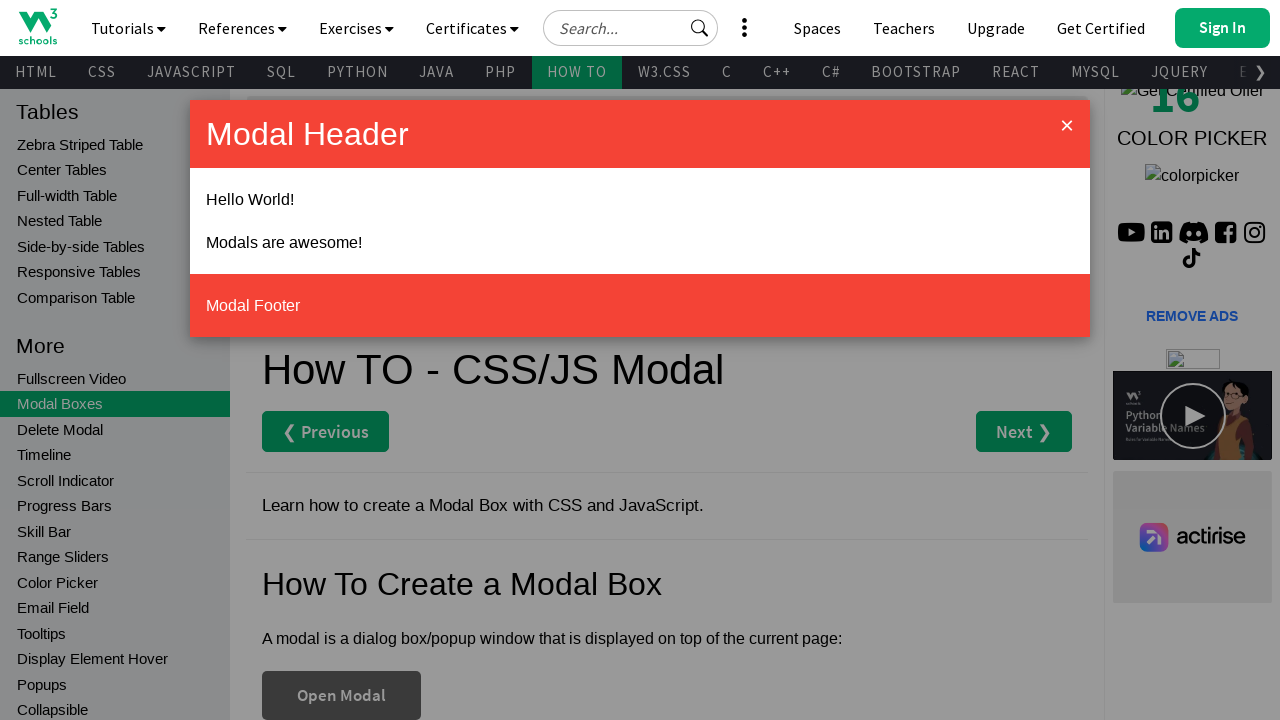